Navigates to the Erail website to view trains between Chennai and Bengaluru, disables date filtering, and retrieves the list of train names displayed on the page

Starting URL: https://erail.in/trains-between-stations/mgr-chennai-ctr-MAS/ksr-bengaluru-SBC

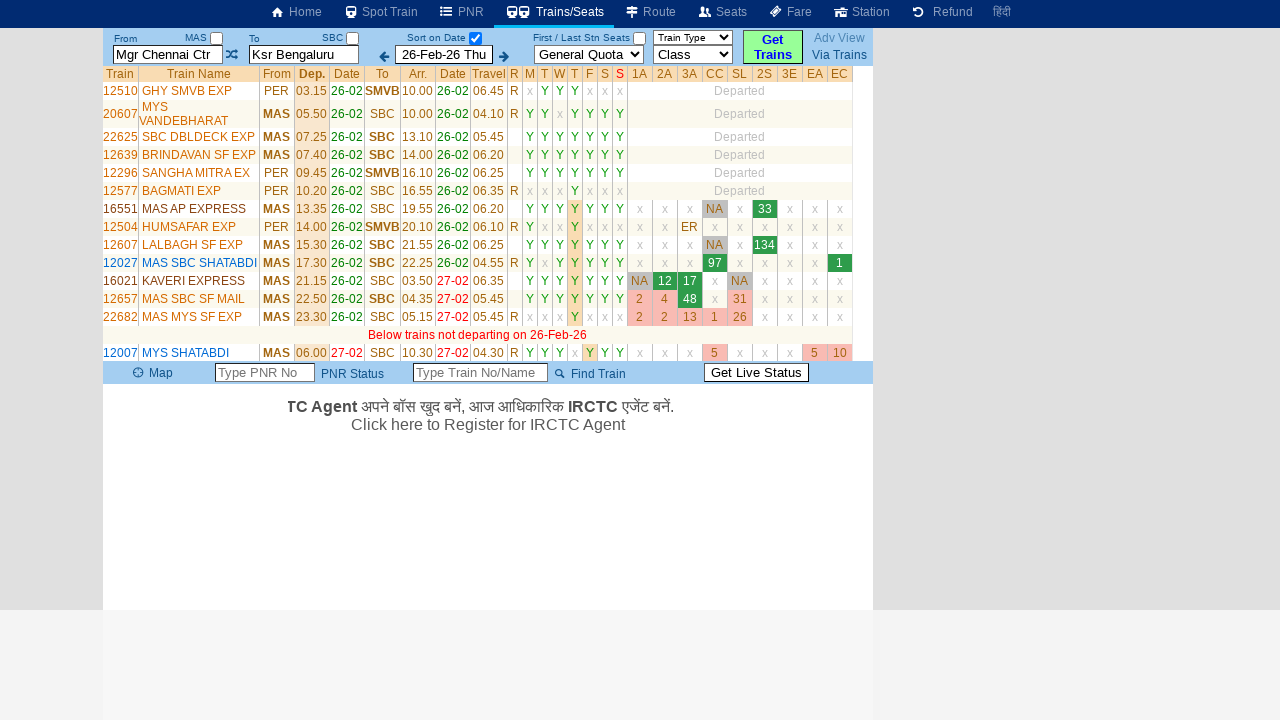

Clicked checkbox to disable 'Select Date Only' option at (475, 38) on #chkSelectDateOnly
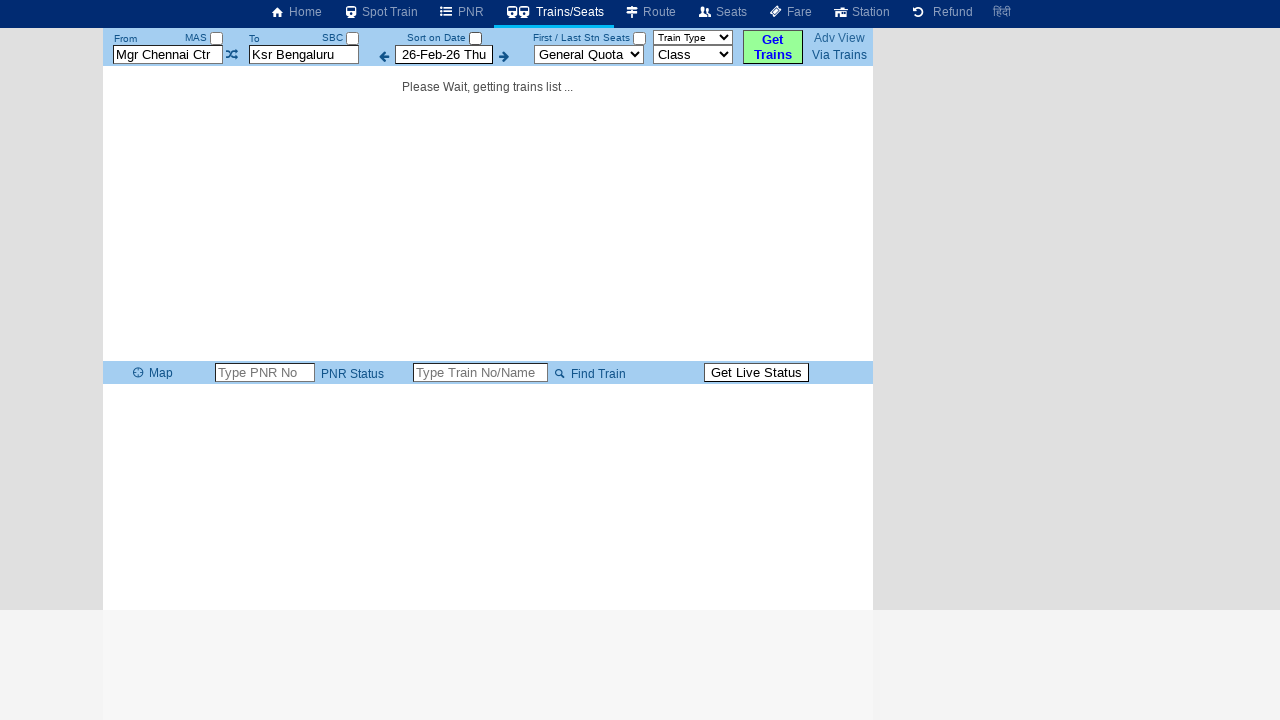

Train list loaded and train name elements are visible
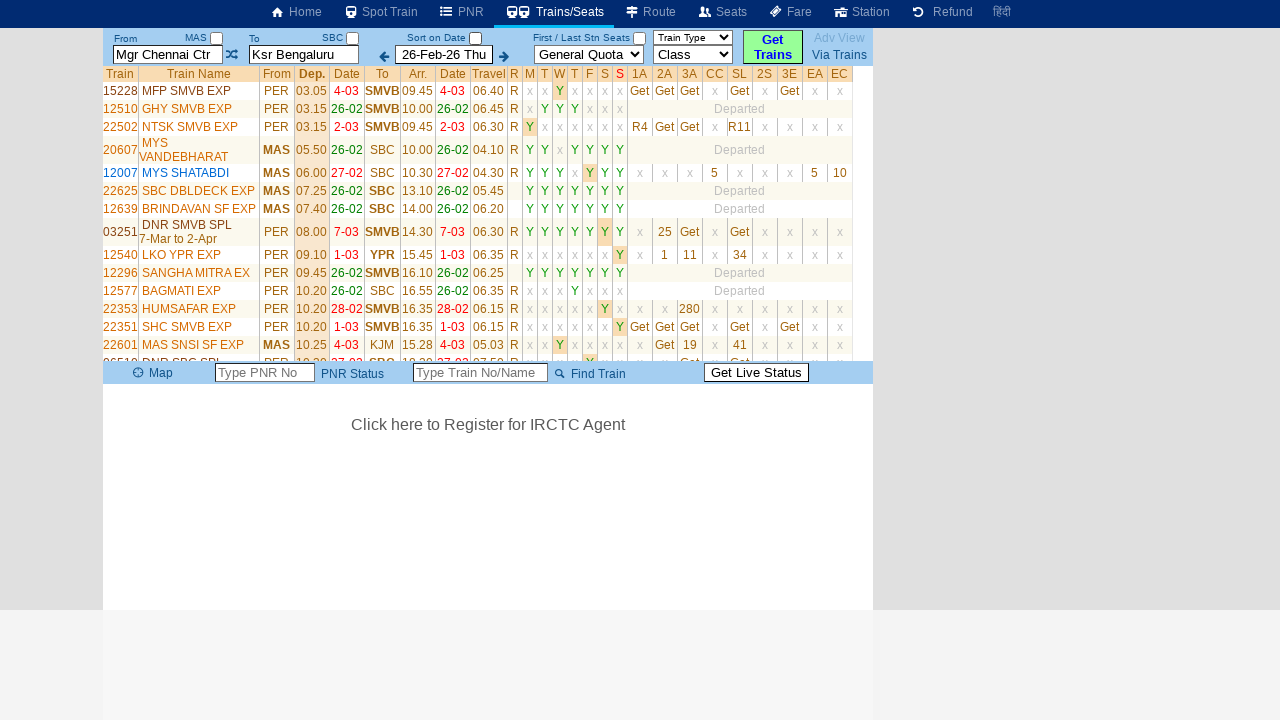

Retrieved 31 train name elements from the page
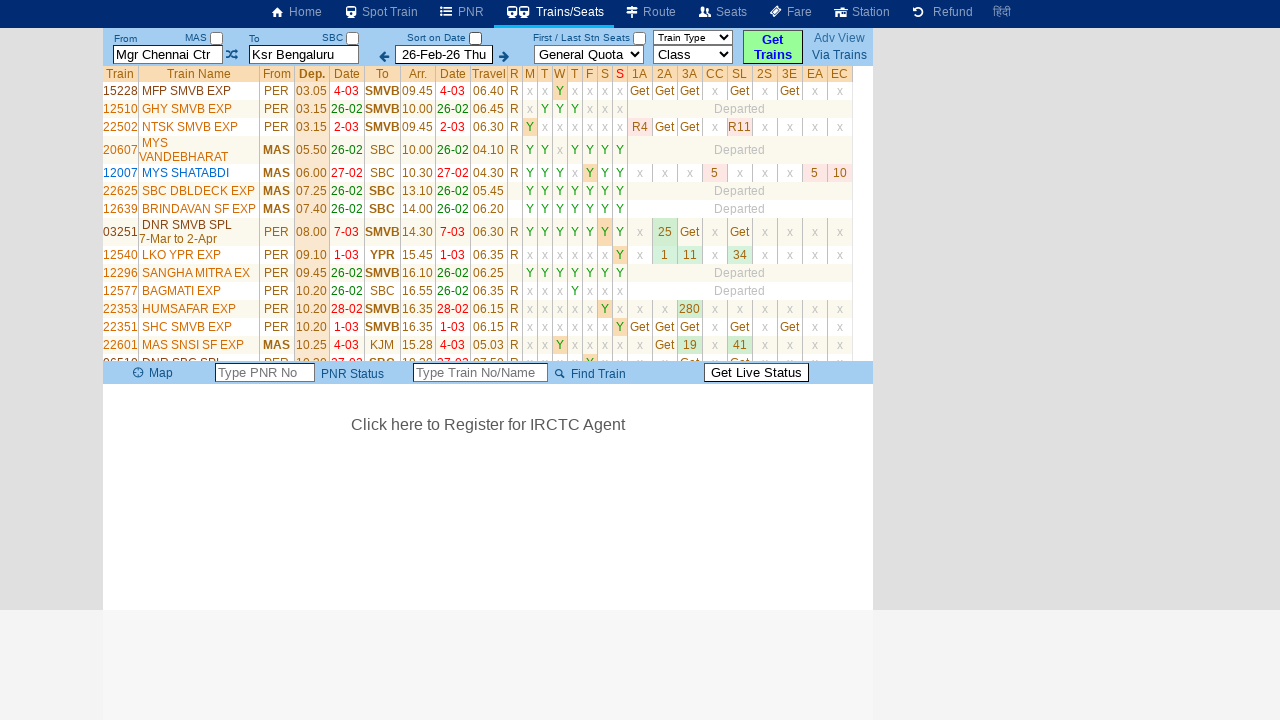

Extracted 31 train names from elements
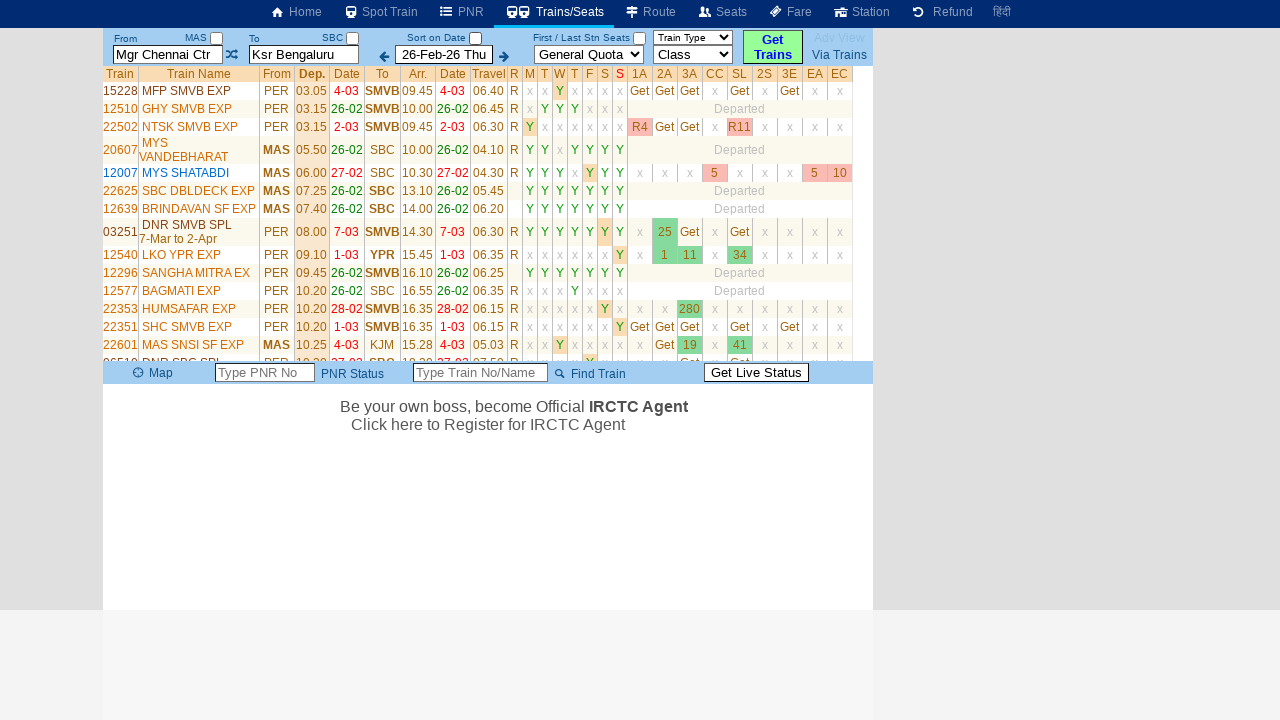

Sorted train names alphabetically
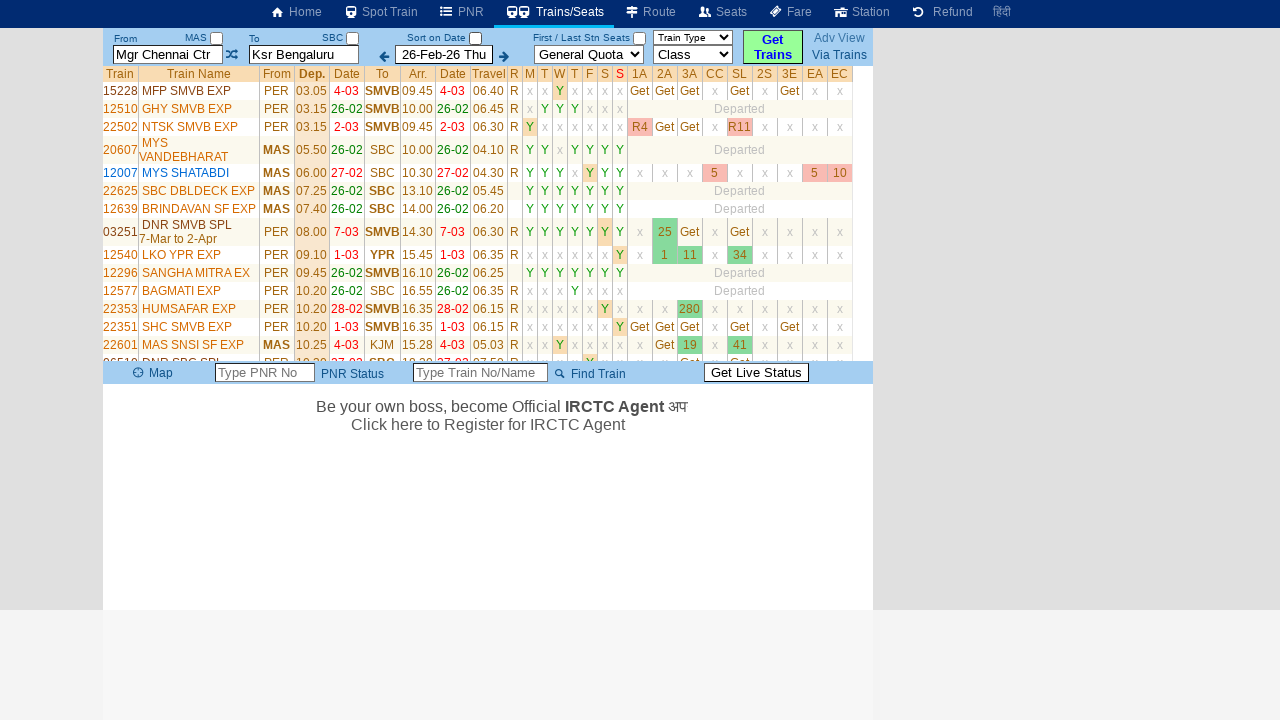

Printed all 31 sorted train names to console
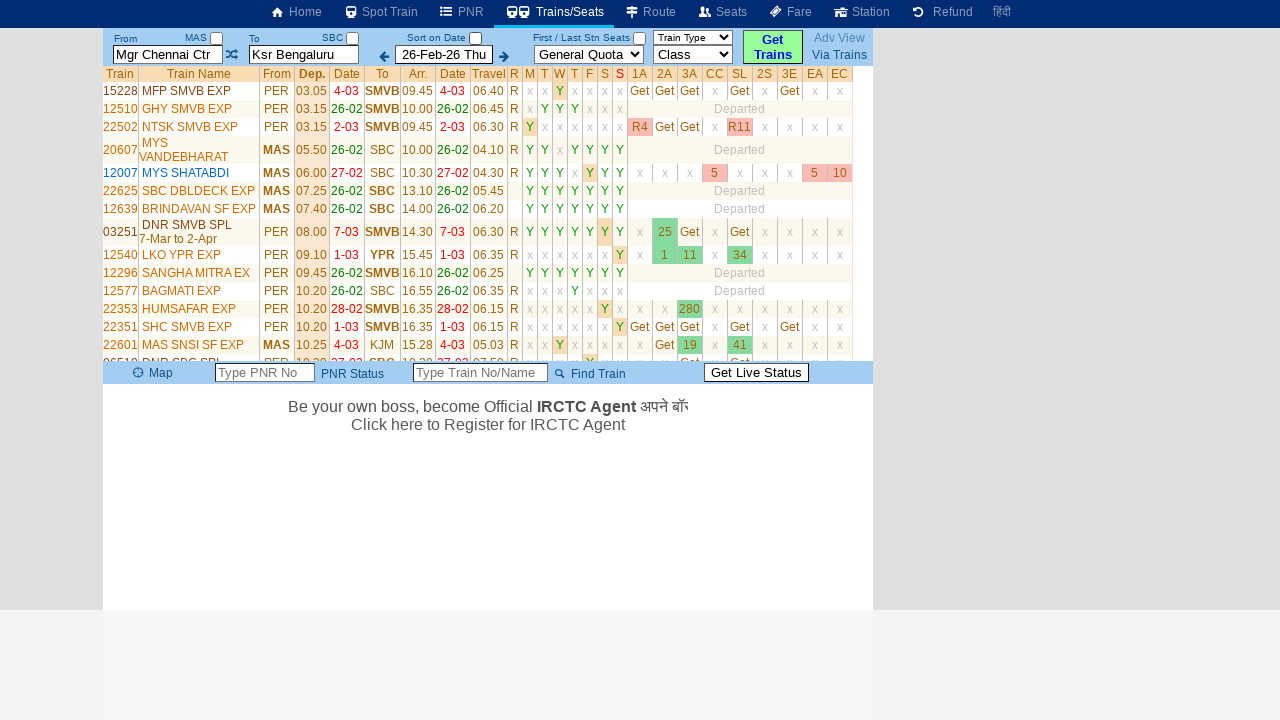

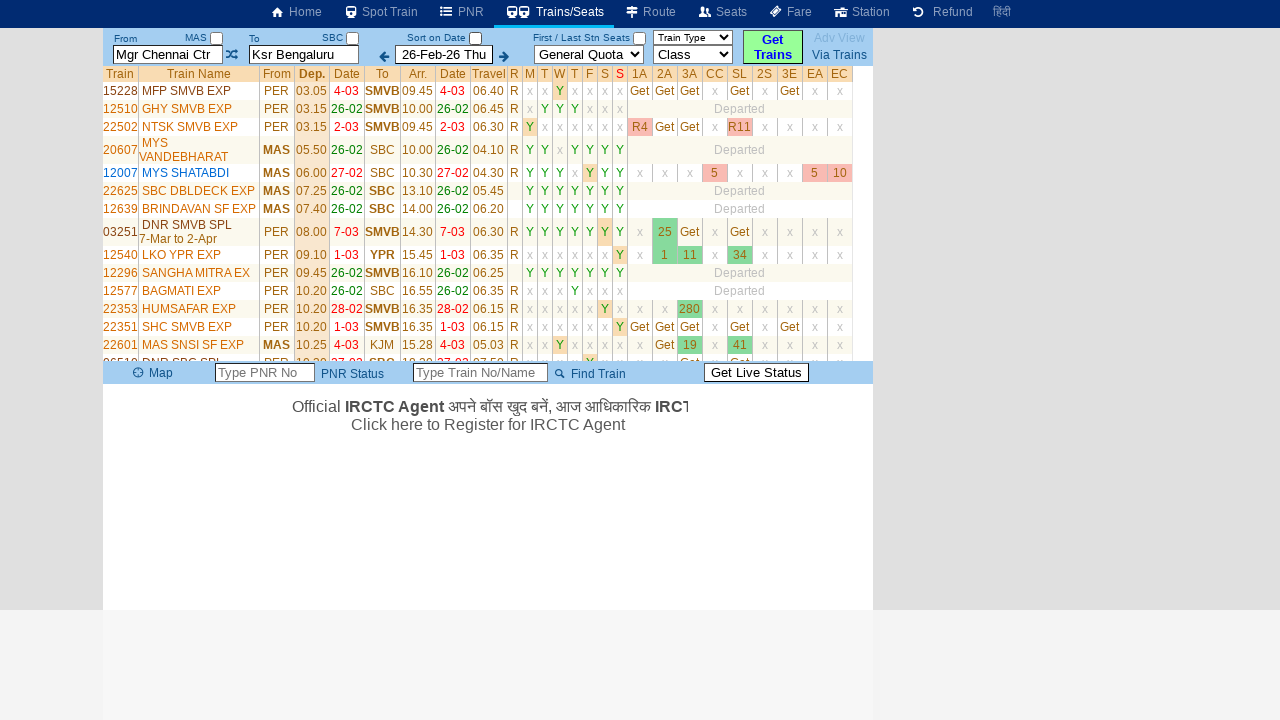